Tests scrolling functionality by scrolling down to a specific element using Actions moveToElement, then scrolling back up using PAGE_UP keys

Starting URL: https://practice.cydeo.com/

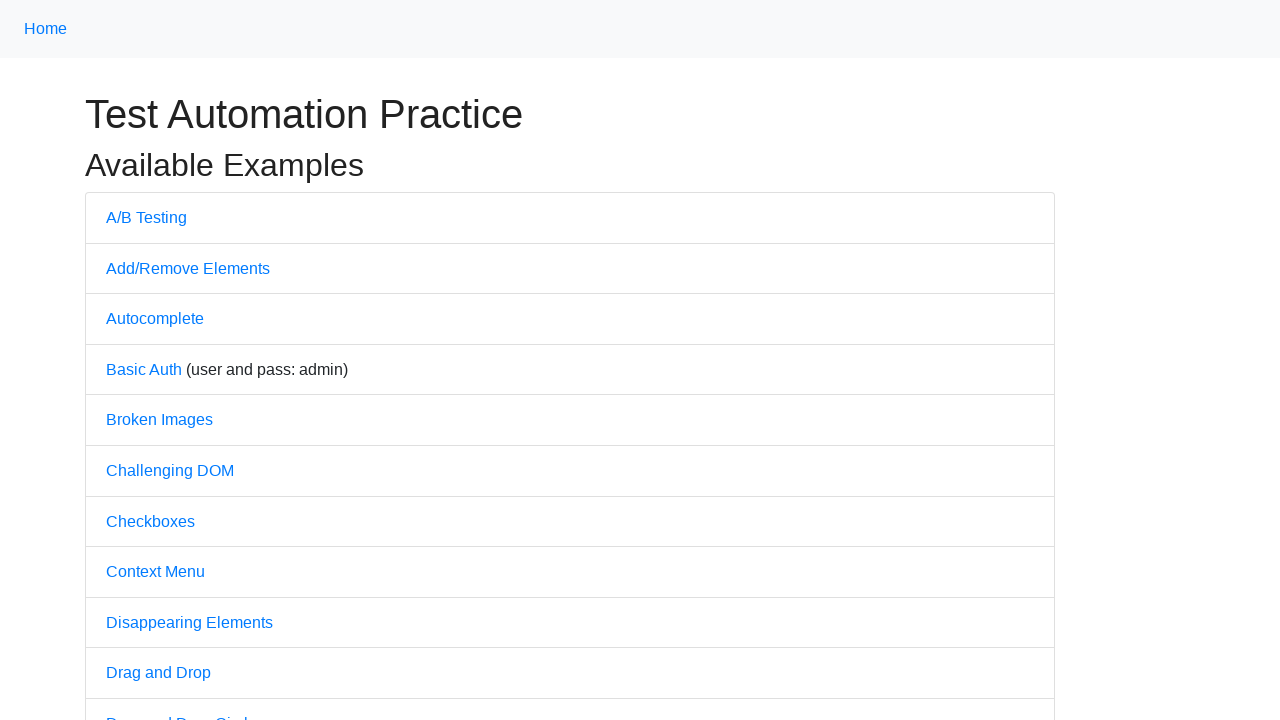

Scrolled down to CYDEO link at bottom of page
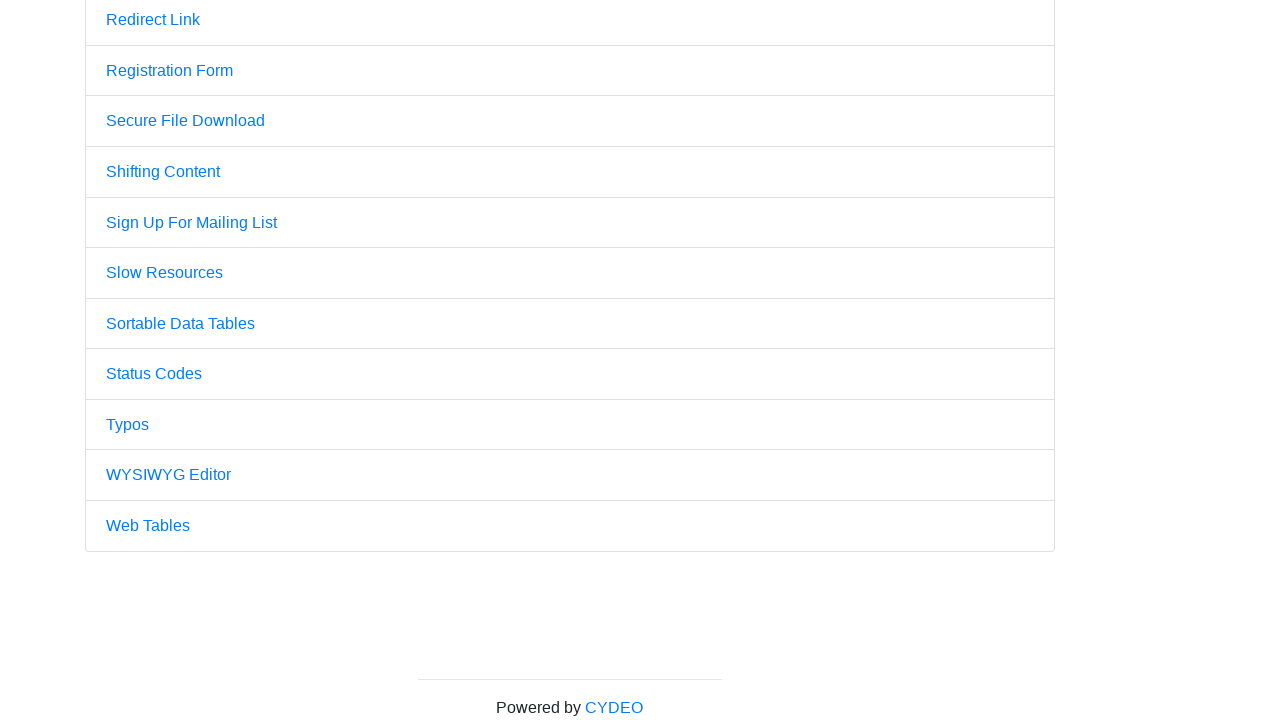

Pressed PAGE_UP key - scrolled up (1/4)
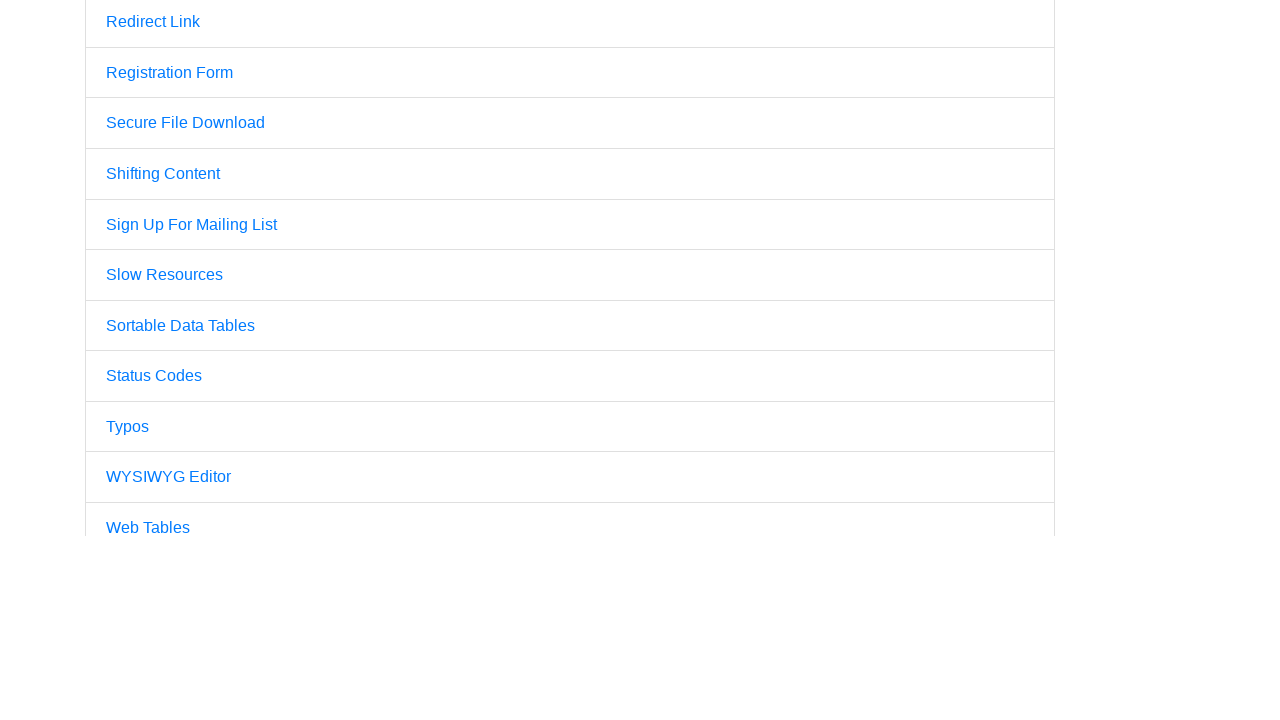

Pressed PAGE_UP key - scrolled up (2/4)
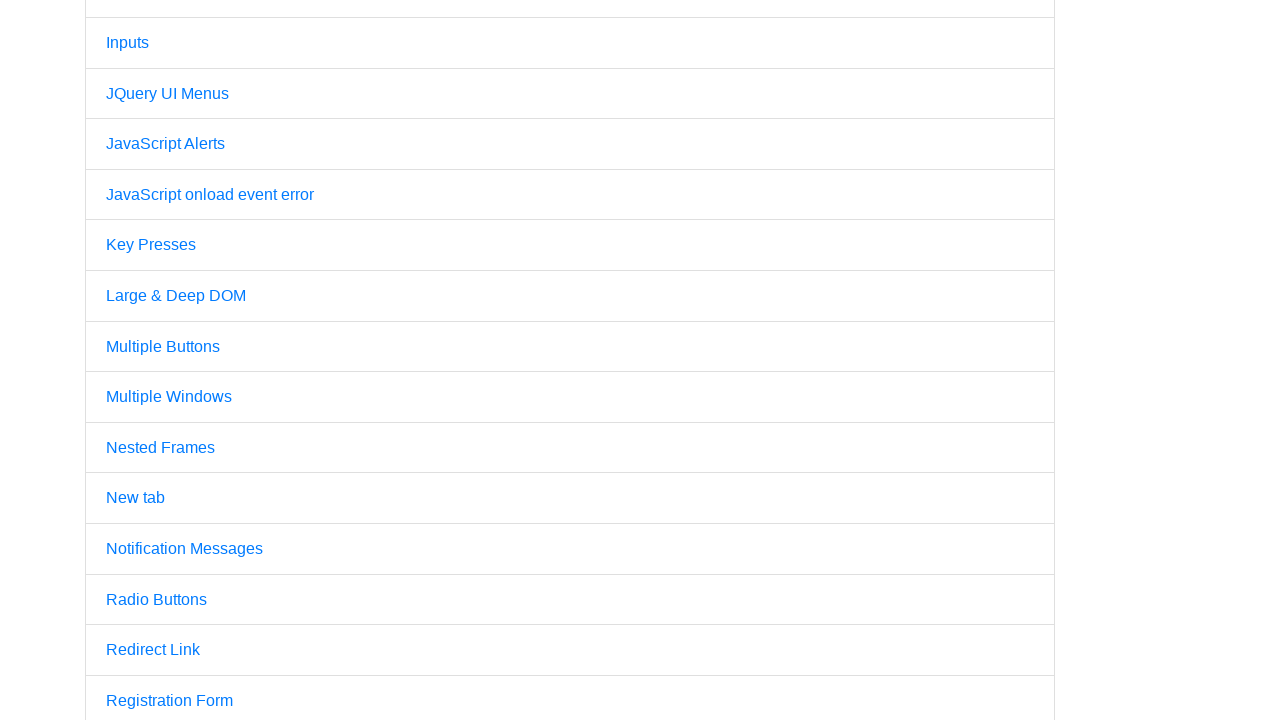

Pressed PAGE_UP key - scrolled up (3/4)
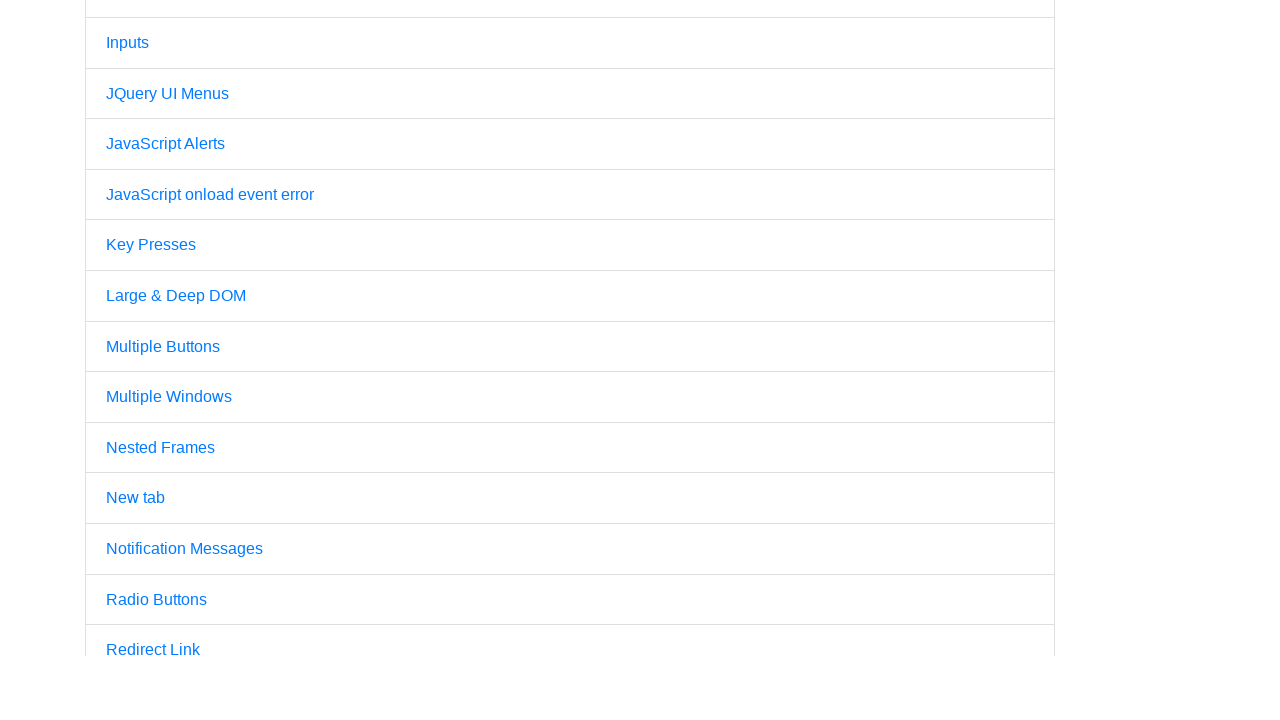

Pressed PAGE_UP key - scrolled up (4/4)
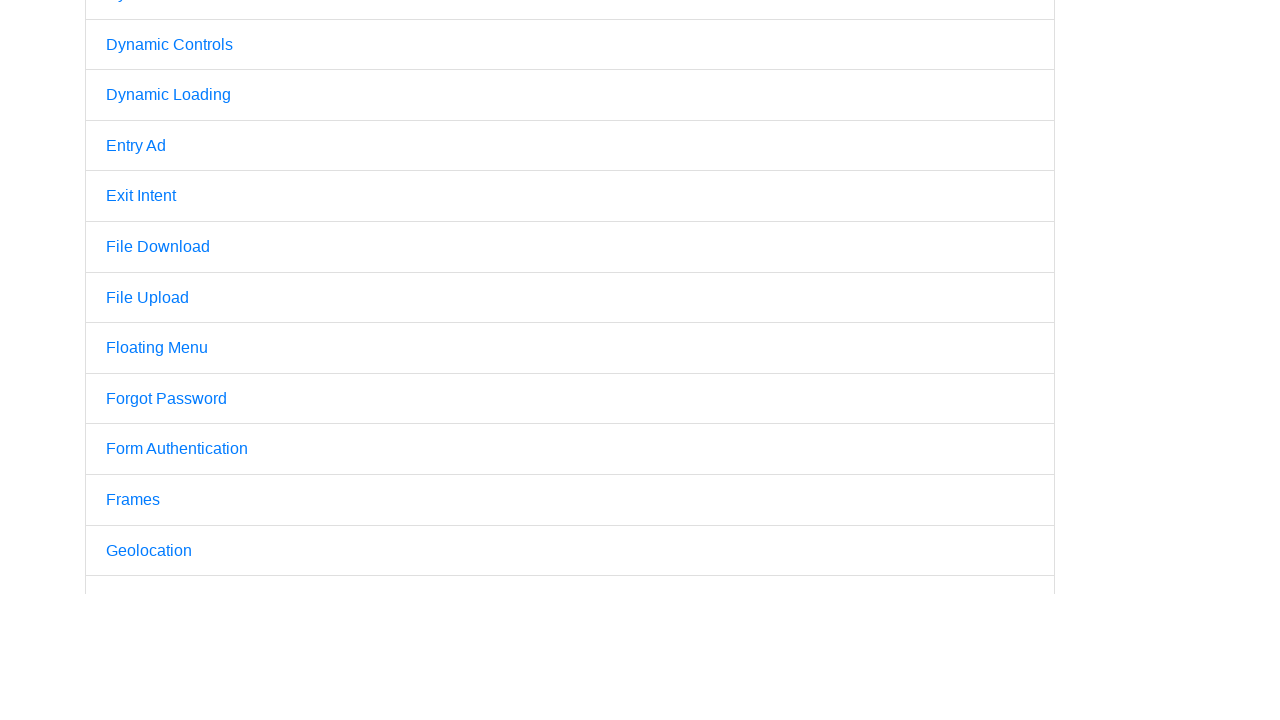

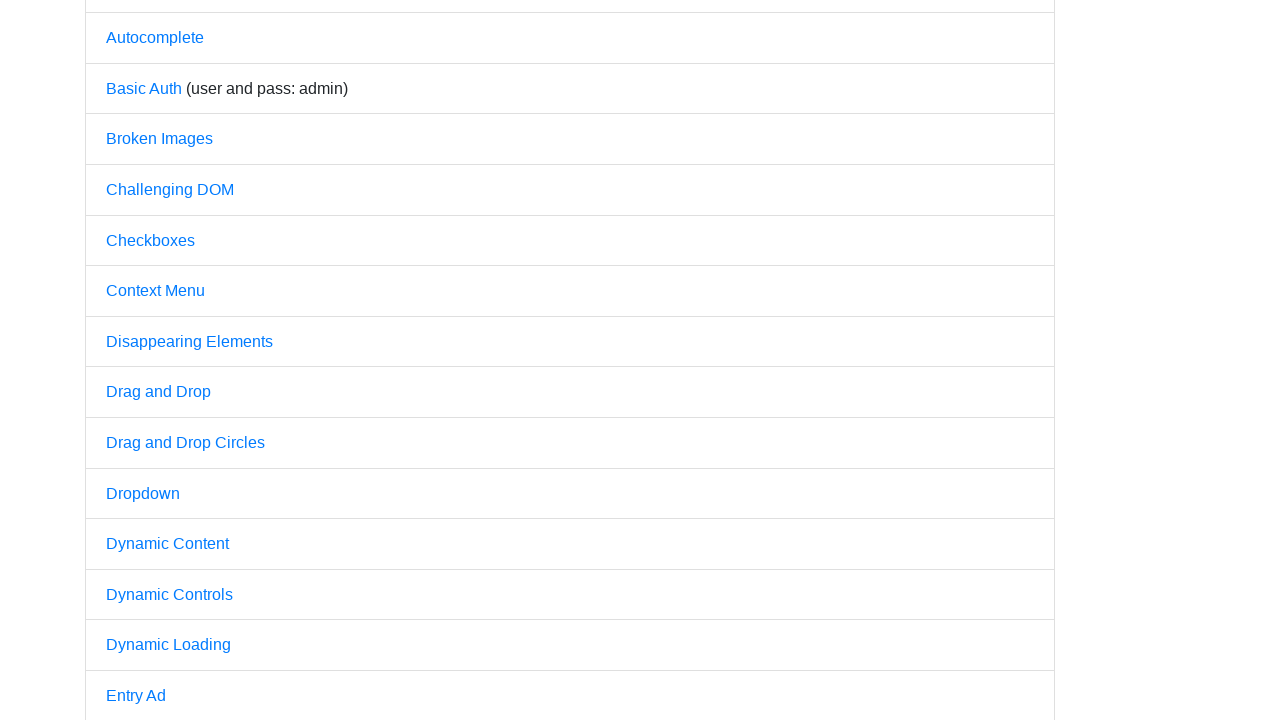